Performs a drag and drop action from a draggable element to a droppable target

Starting URL: https://crossbrowsertesting.github.io/drag-and-drop

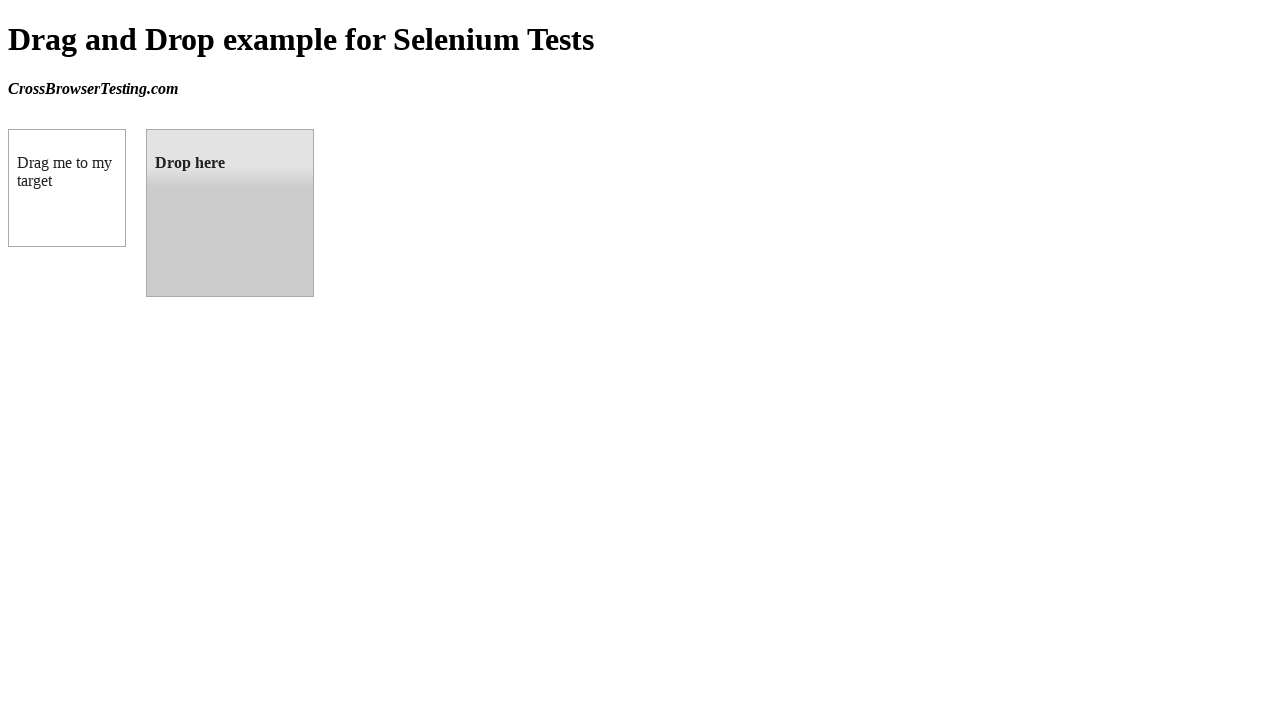

Waited for draggable element to load
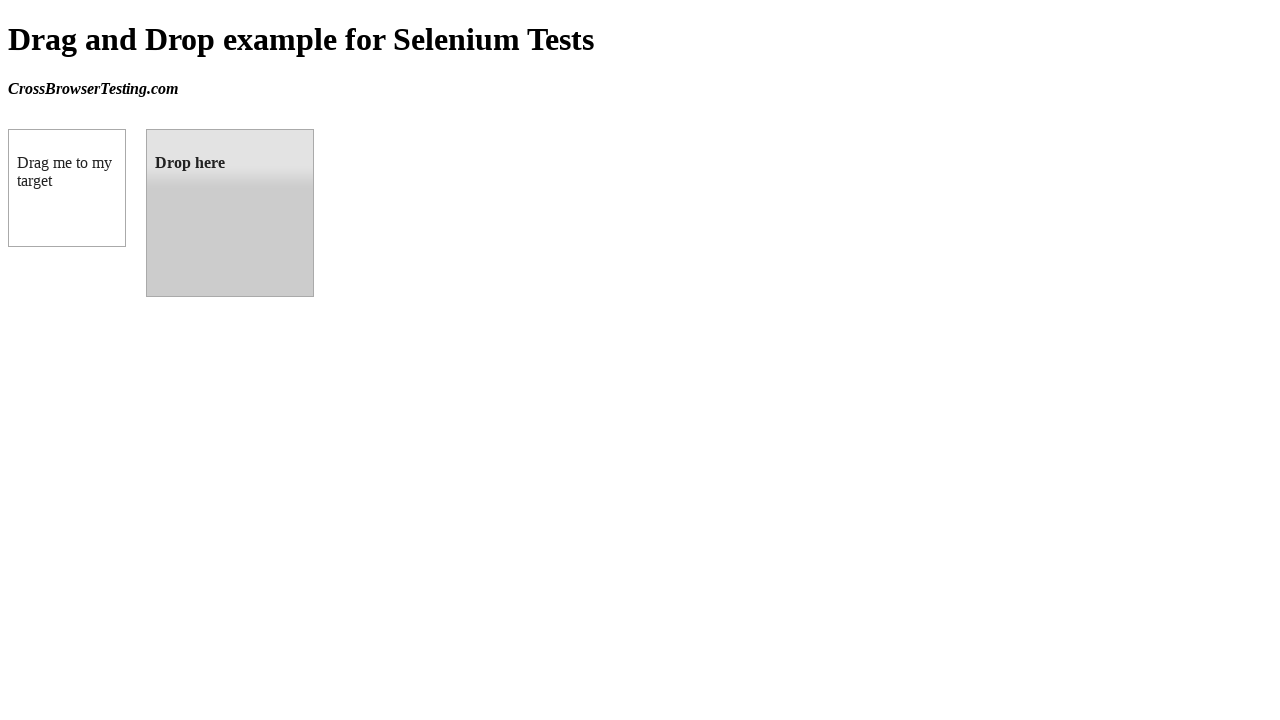

Waited for droppable target element to load
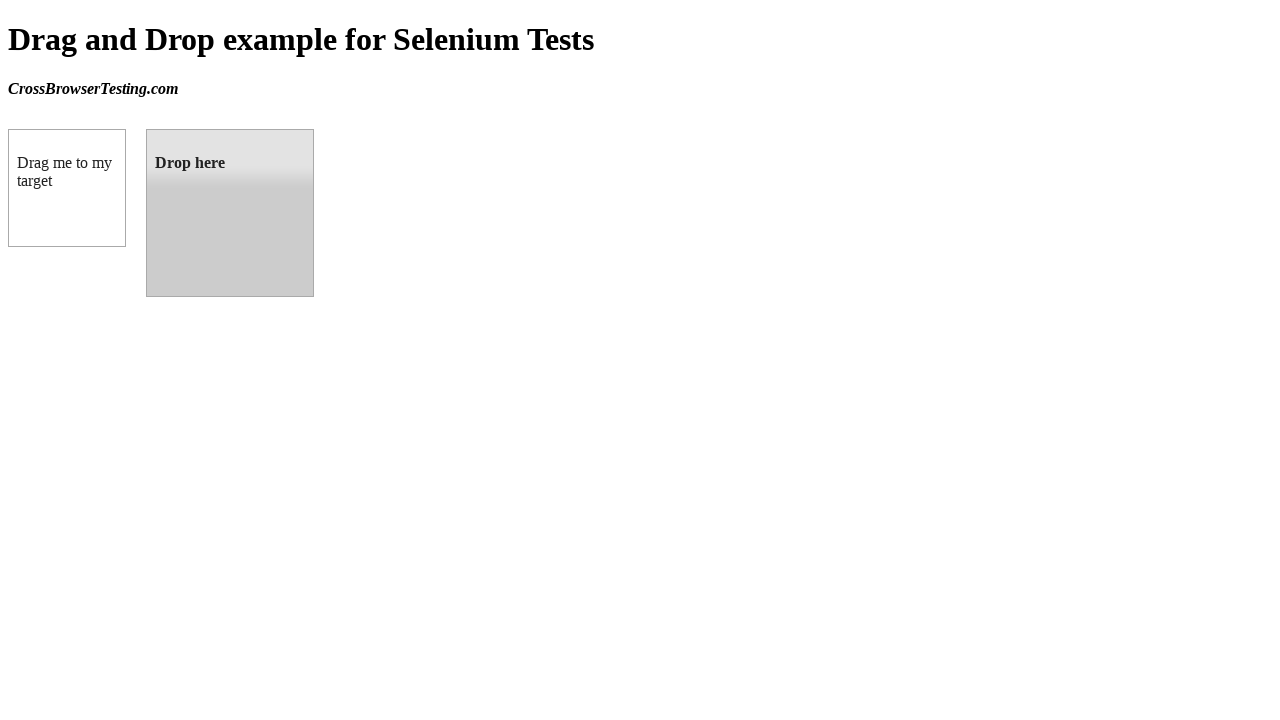

Performed drag and drop from draggable element to droppable target at (230, 213)
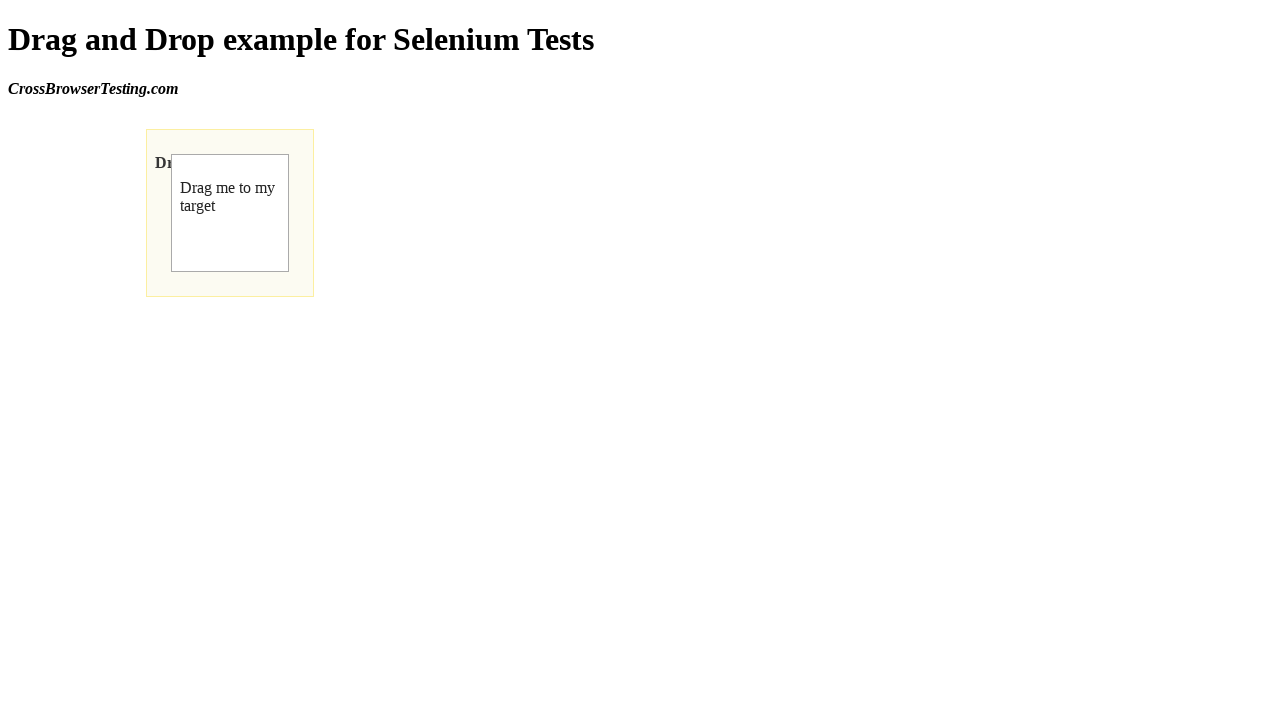

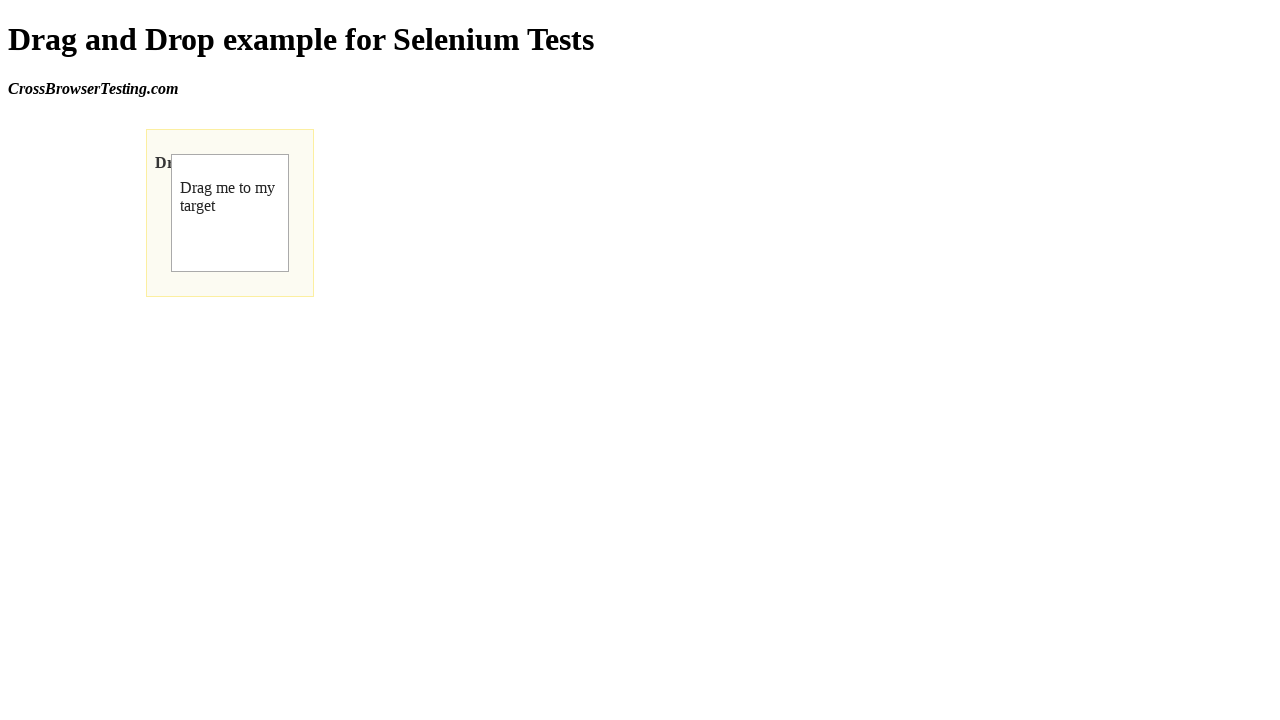